Tests locating elements on the Selenium HQ website using various selector strategies including ID, XPath, and class name to verify element presence

Starting URL: https://www.seleniumhq.org

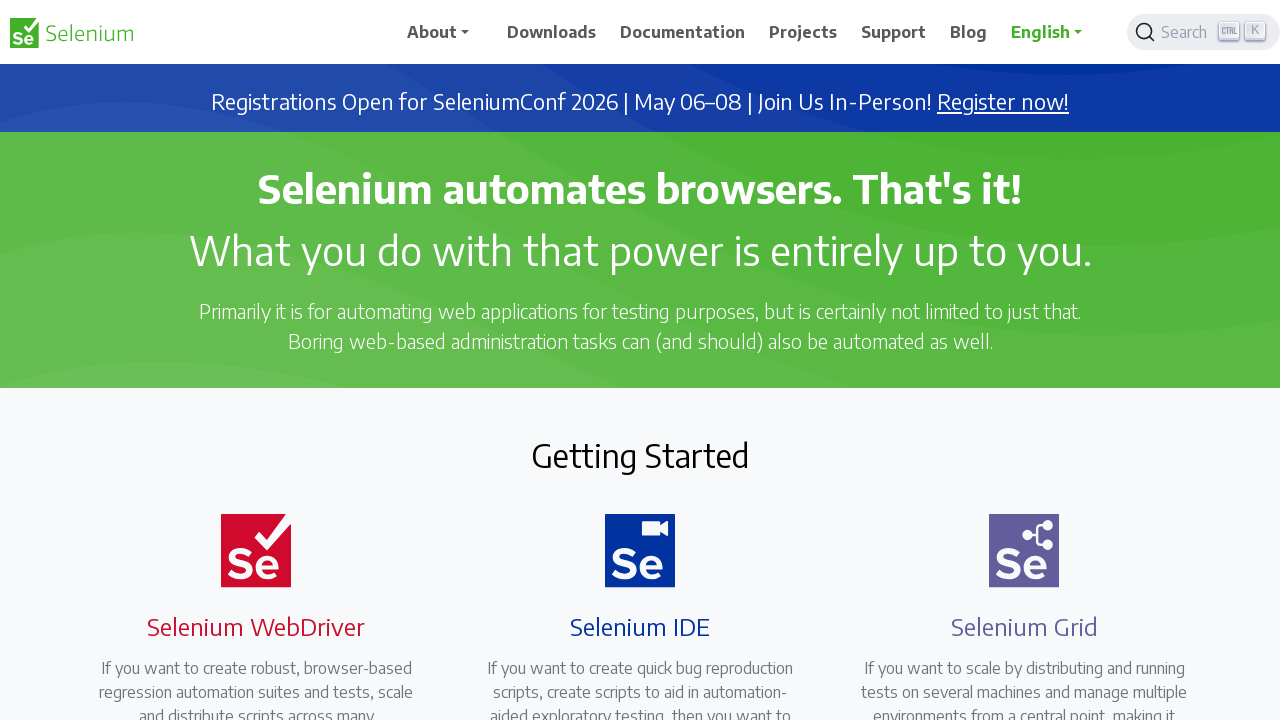

Navigated to Selenium HQ website
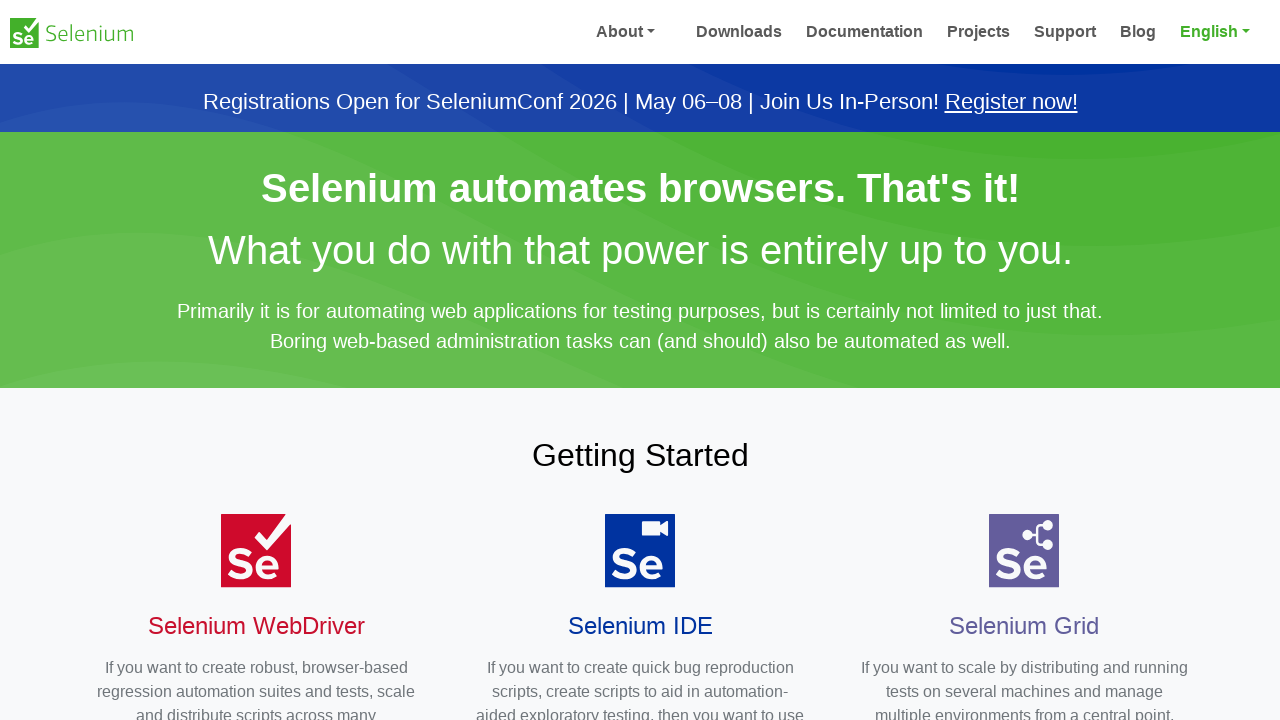

Located announcement banner element by ID selector
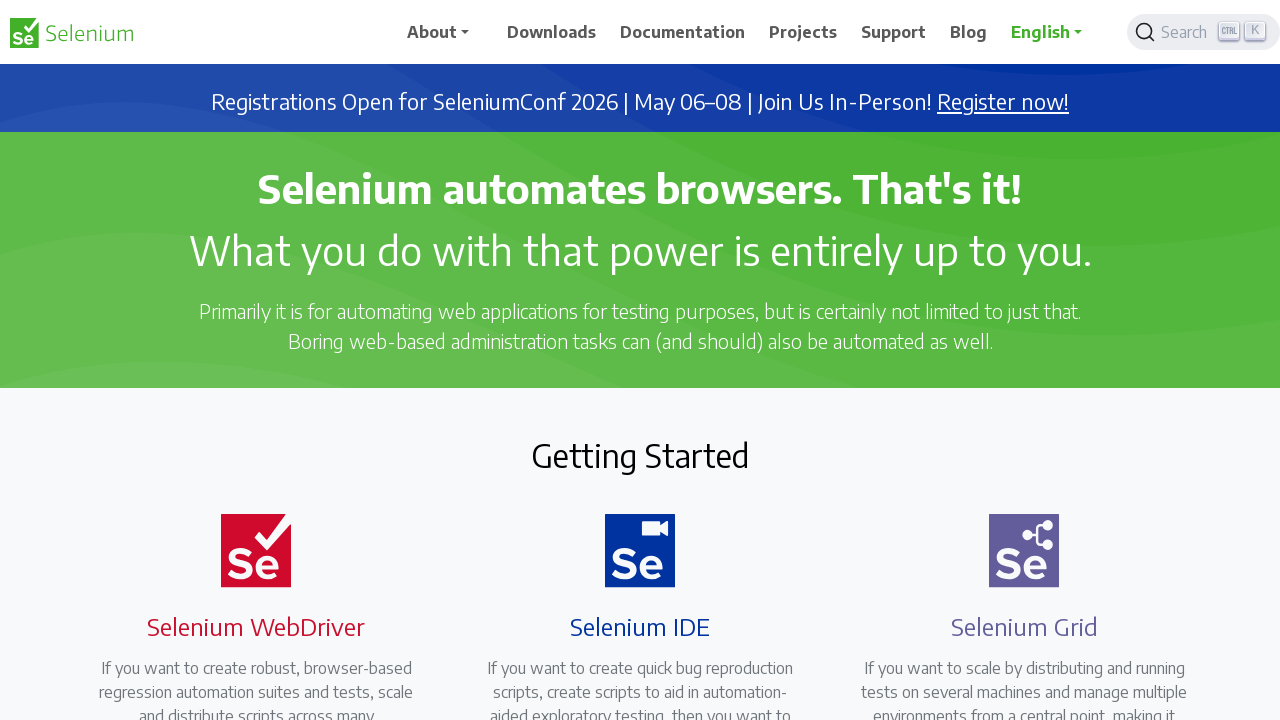

Announcement banner element loaded and became visible
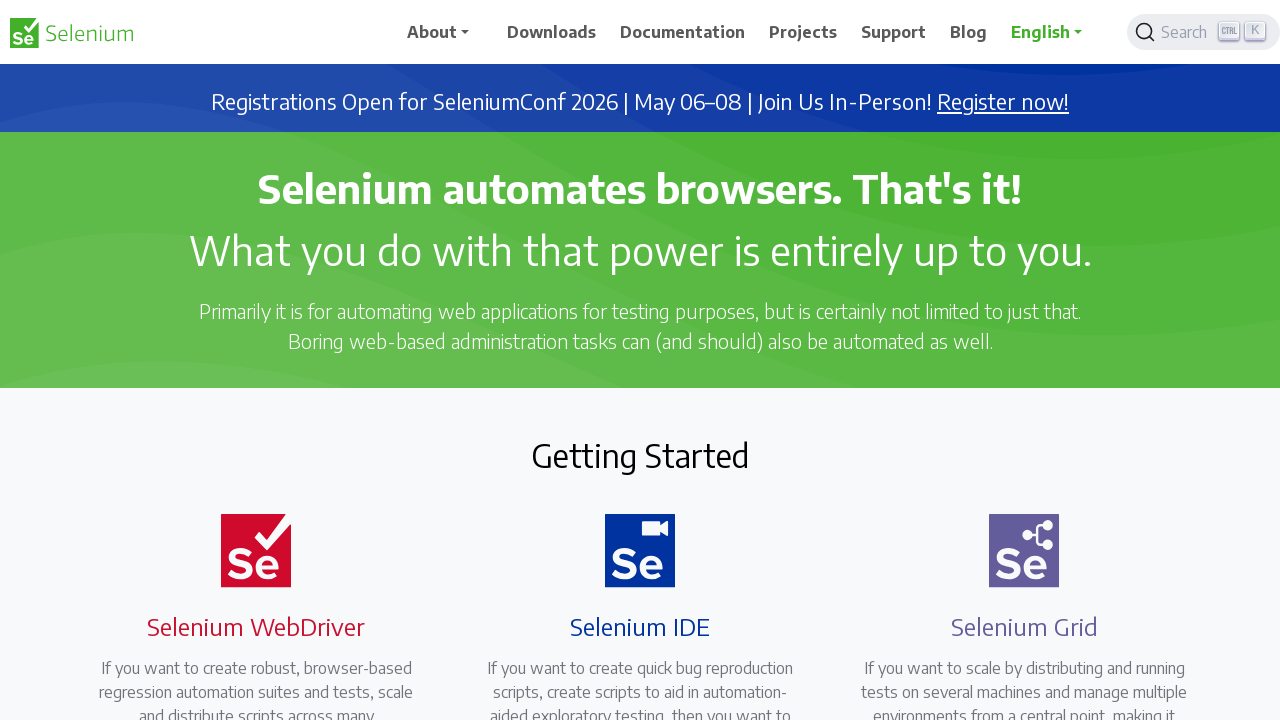

Located element within announcement banner using relative XPath
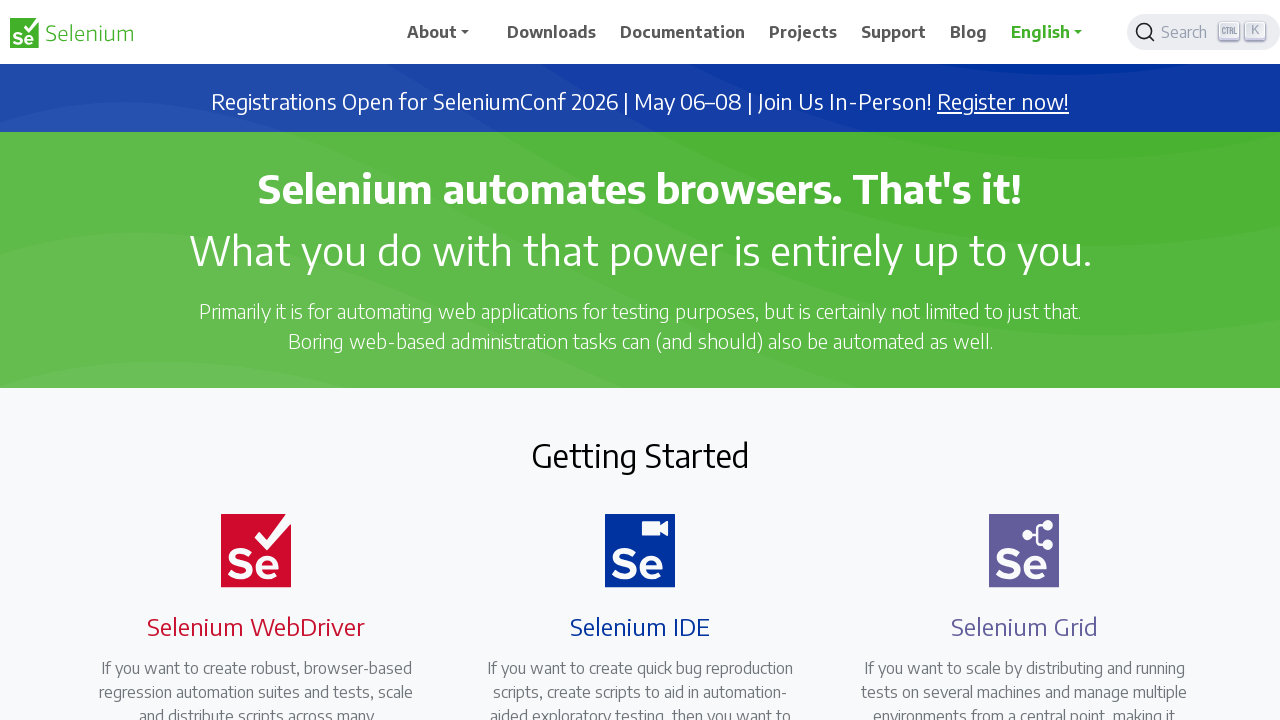

First element from relative XPath selector loaded and became visible
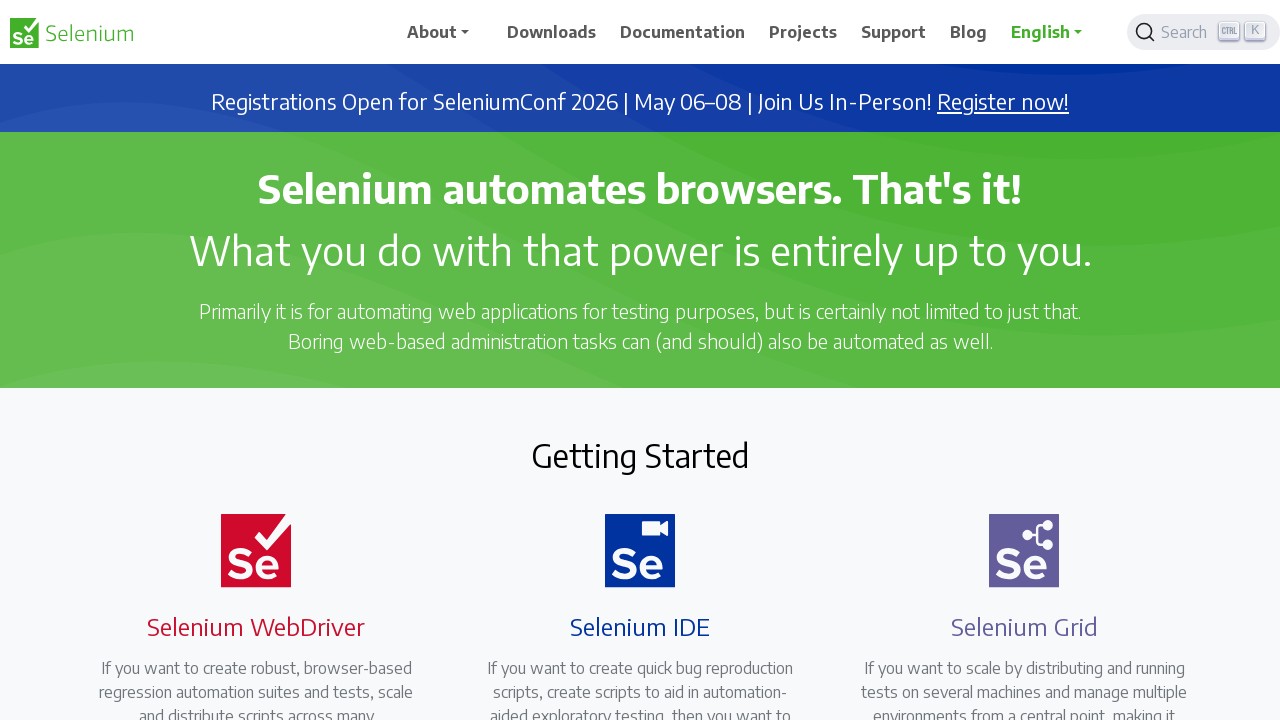

Located section element by absolute XPath with ID attribute
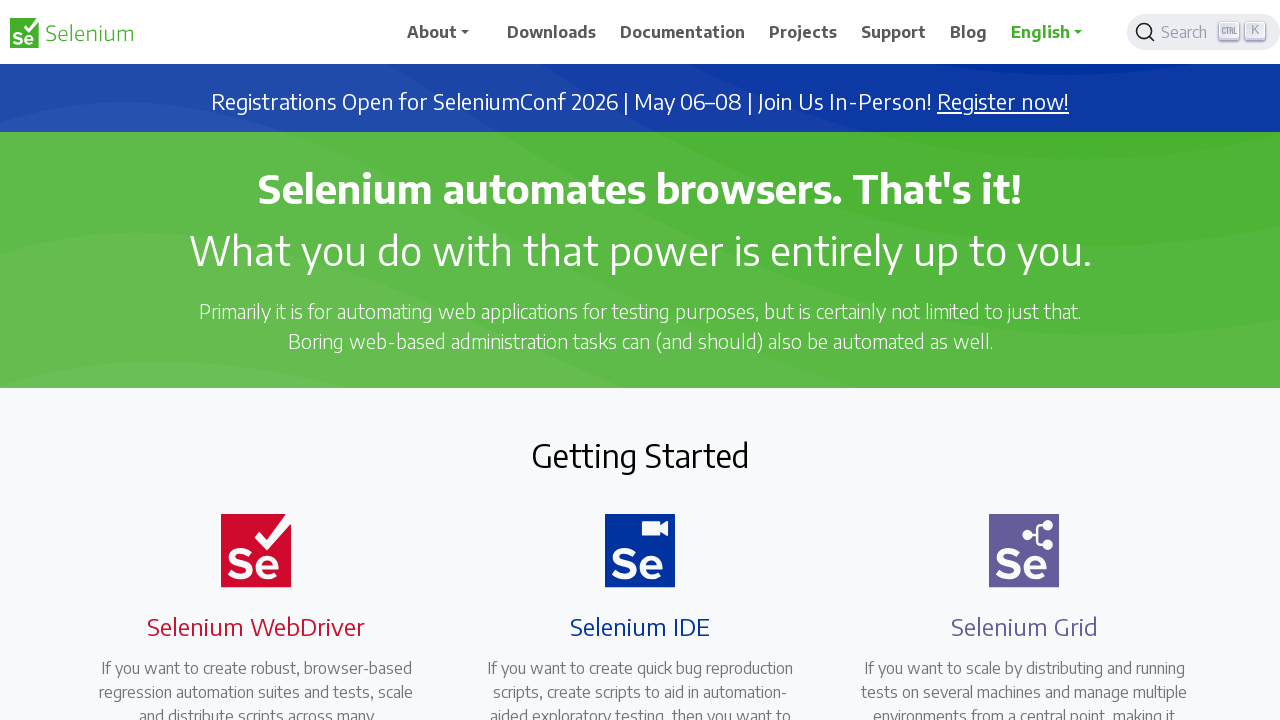

Section element with ID attribute loaded and became visible
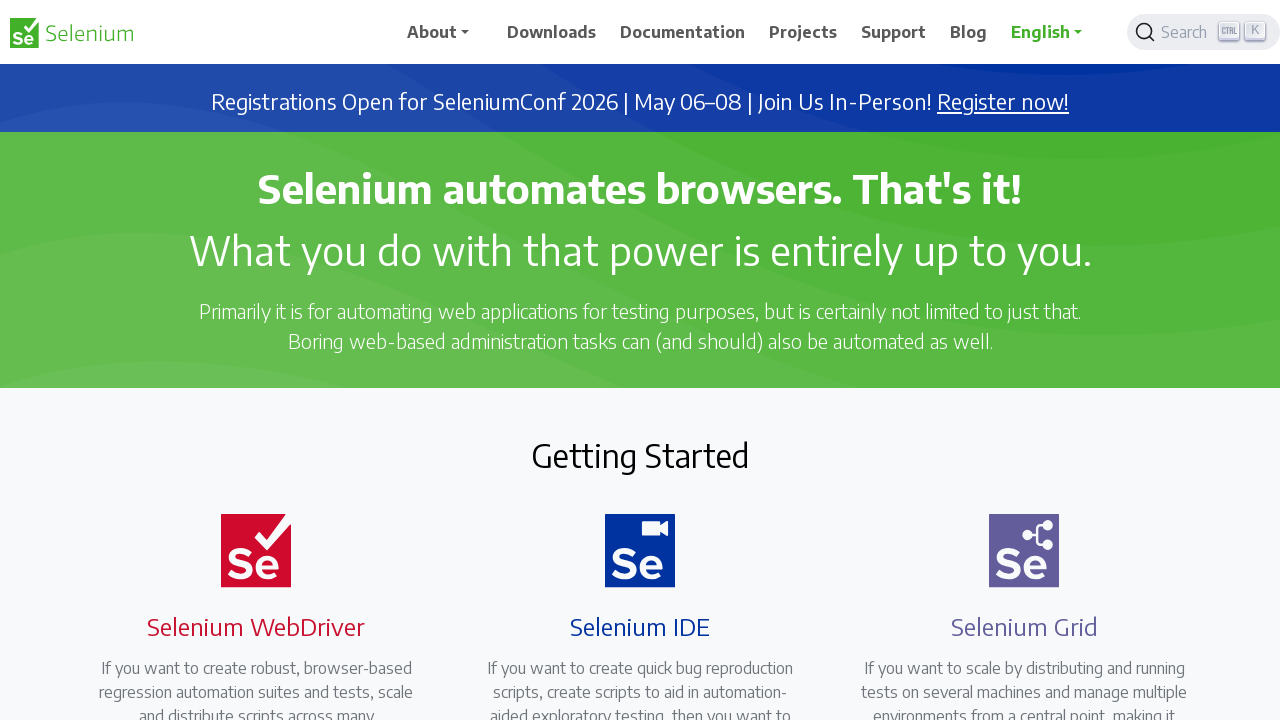

Located section element by absolute XPath with class attribute
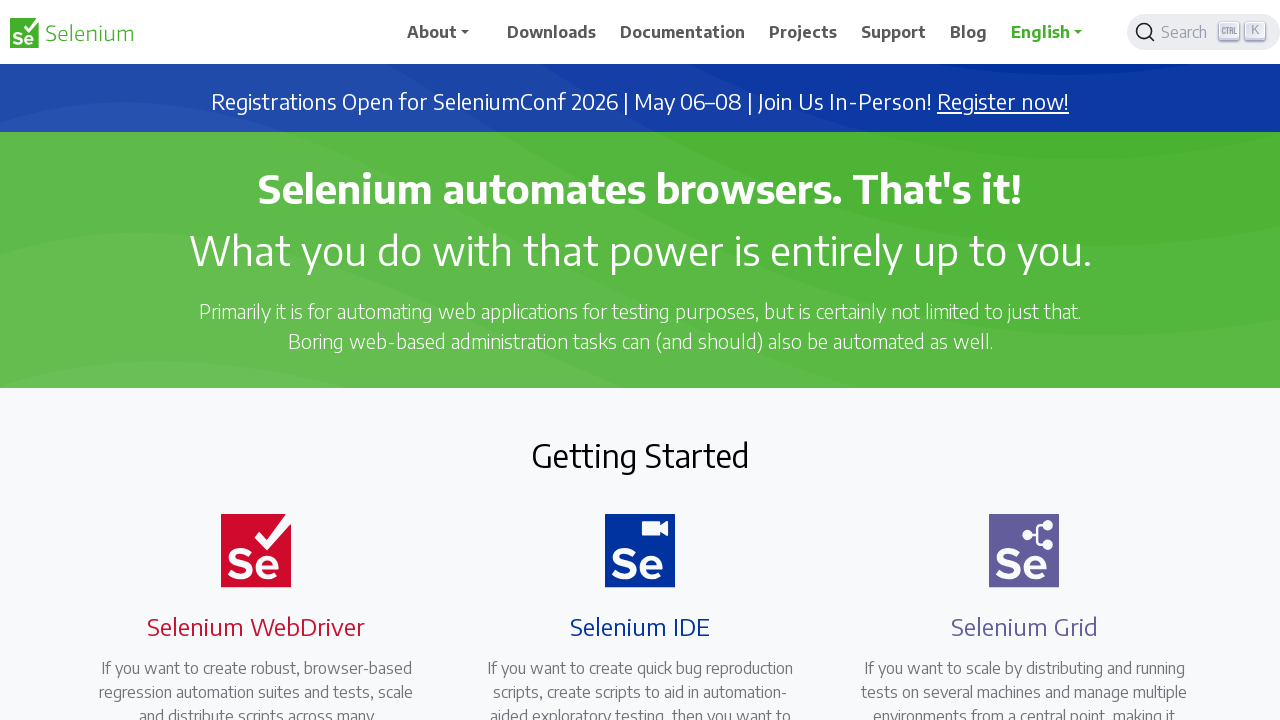

Section element with class attribute loaded and became visible
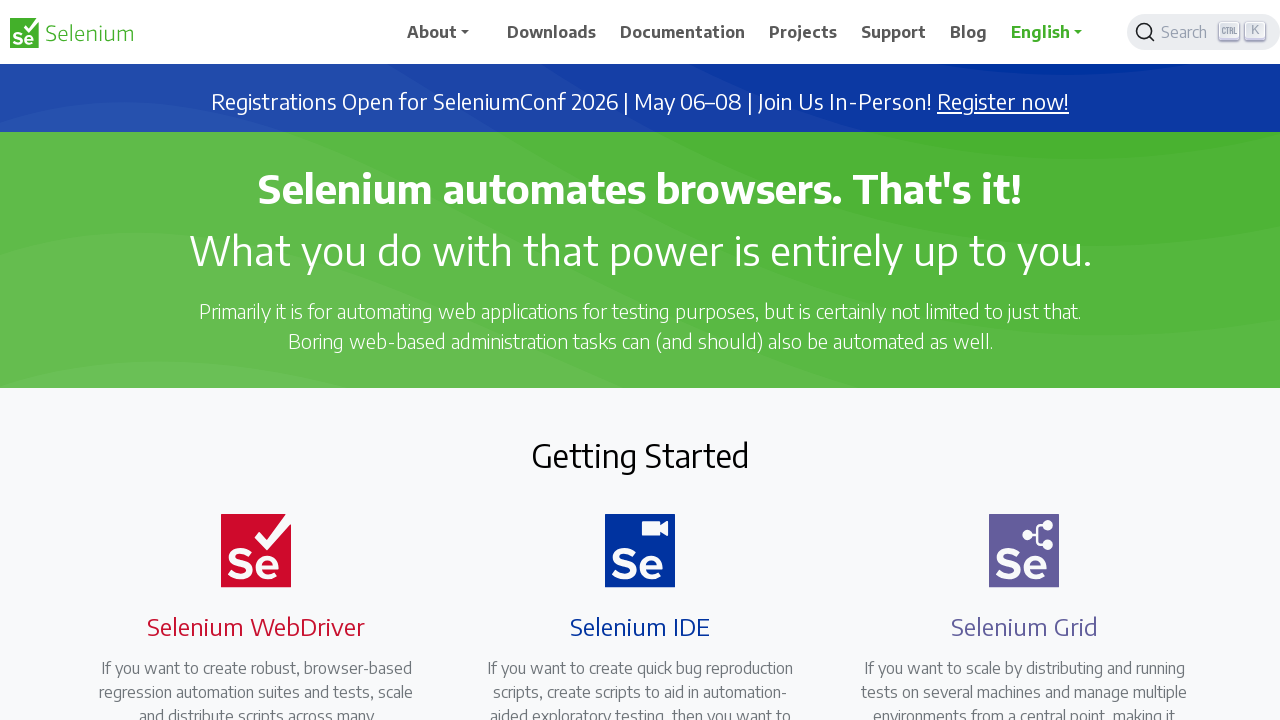

Located element using compound class selector (alert-heading, text-center, m-2)
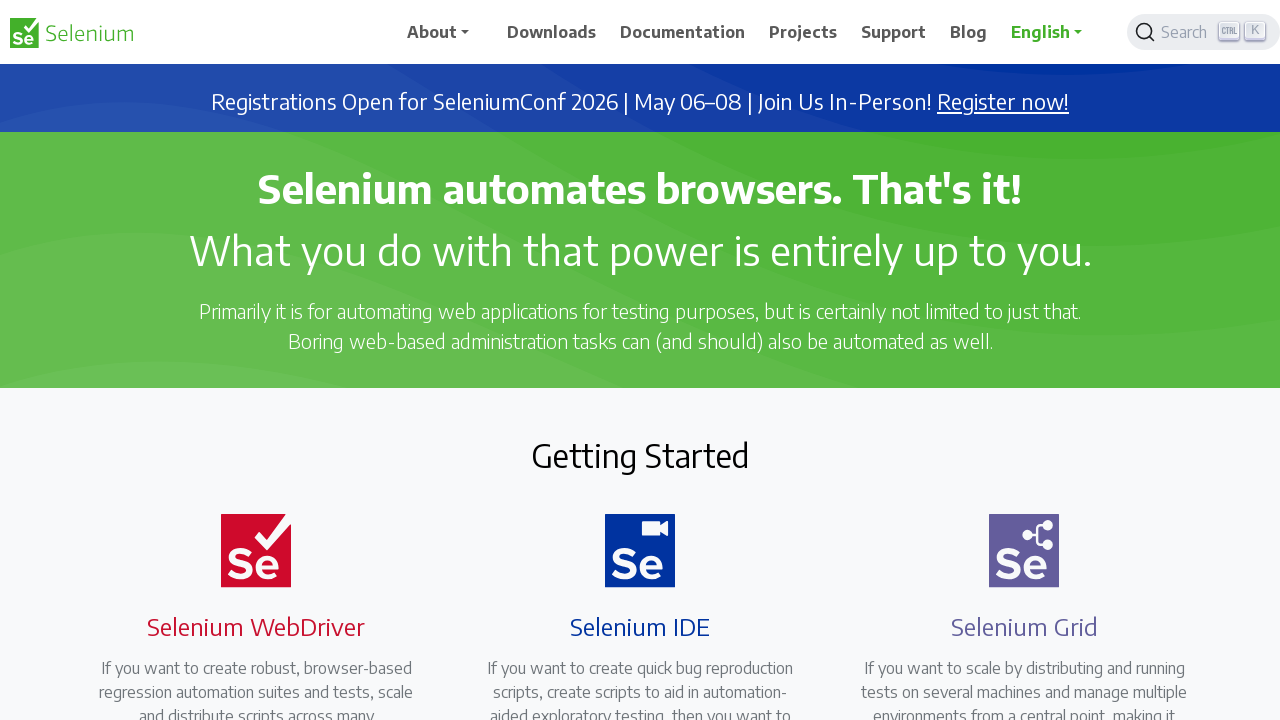

Element with compound class selector loaded and became visible
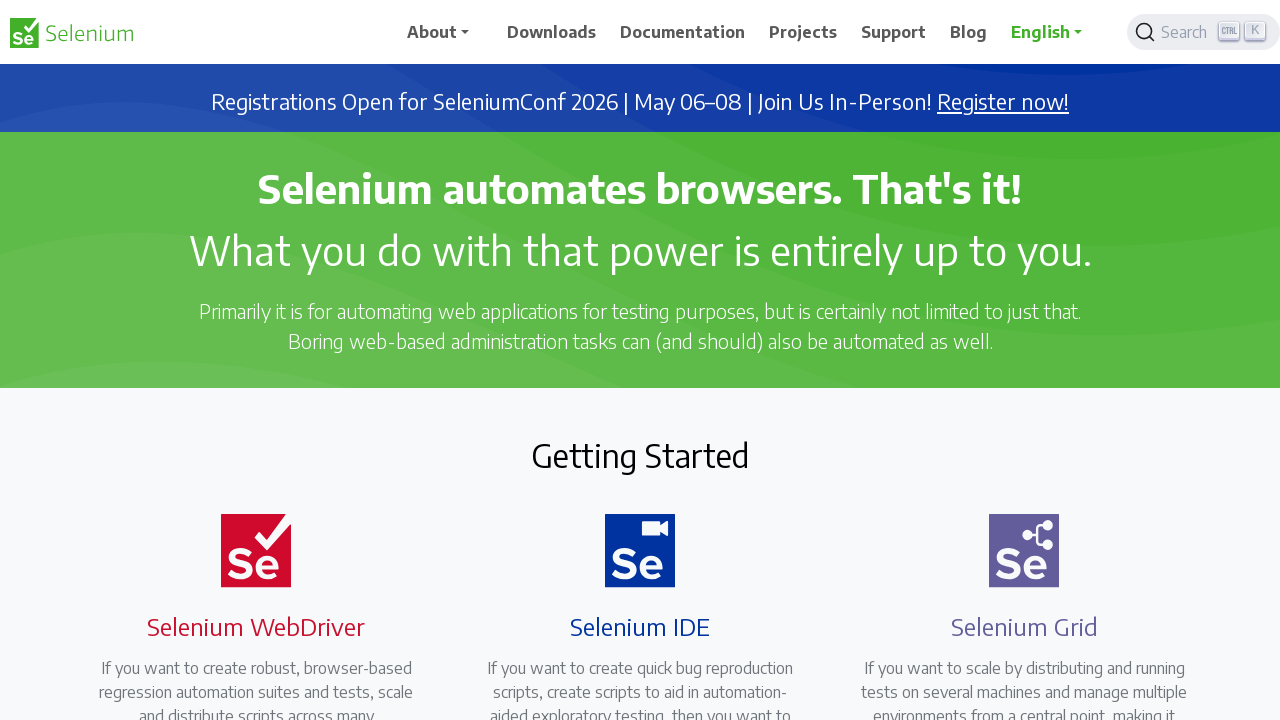

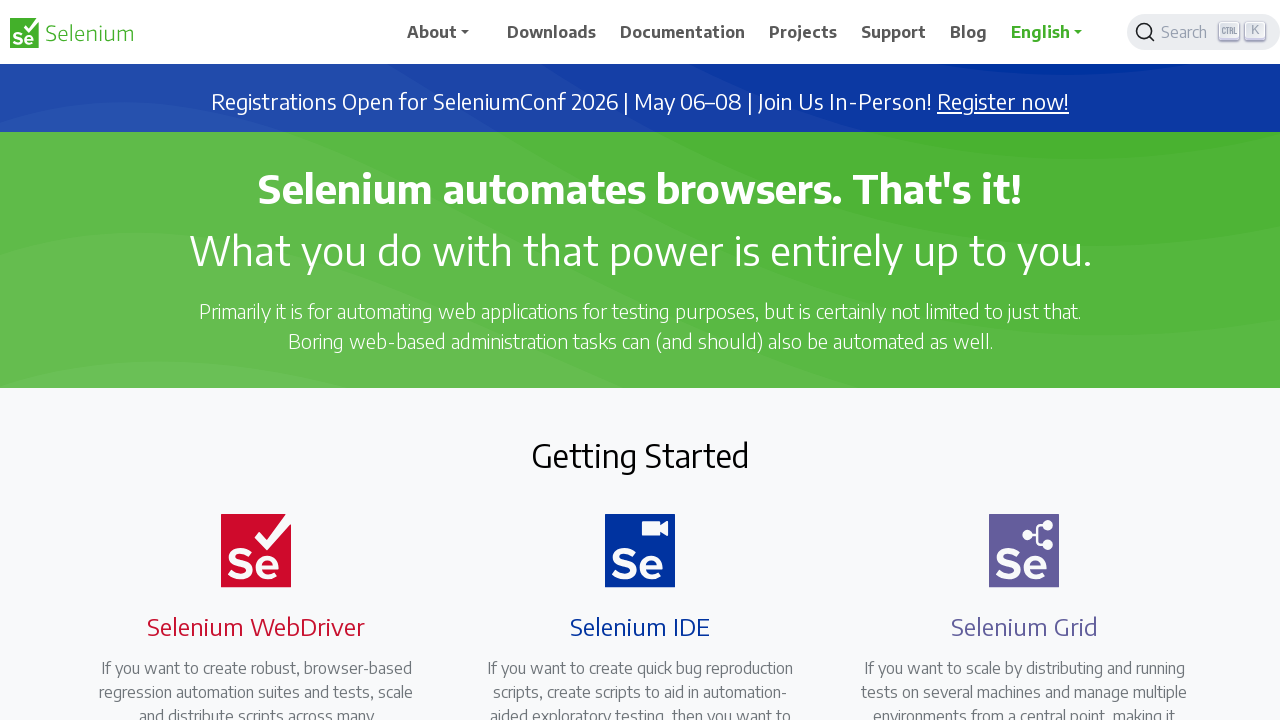